Navigates to the SaltyBet homepage and verifies the page loads correctly by checking the title

Starting URL: https://www.saltybet.com

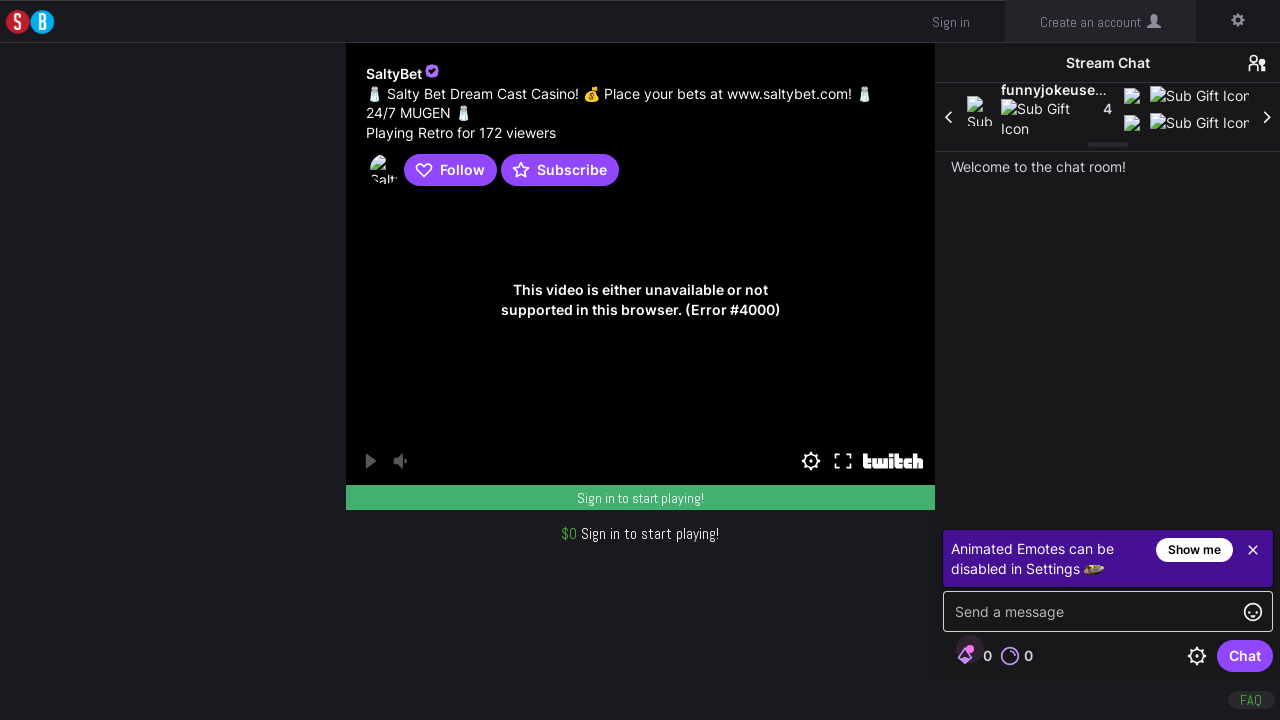

Verified page title is 'Salty Bet'
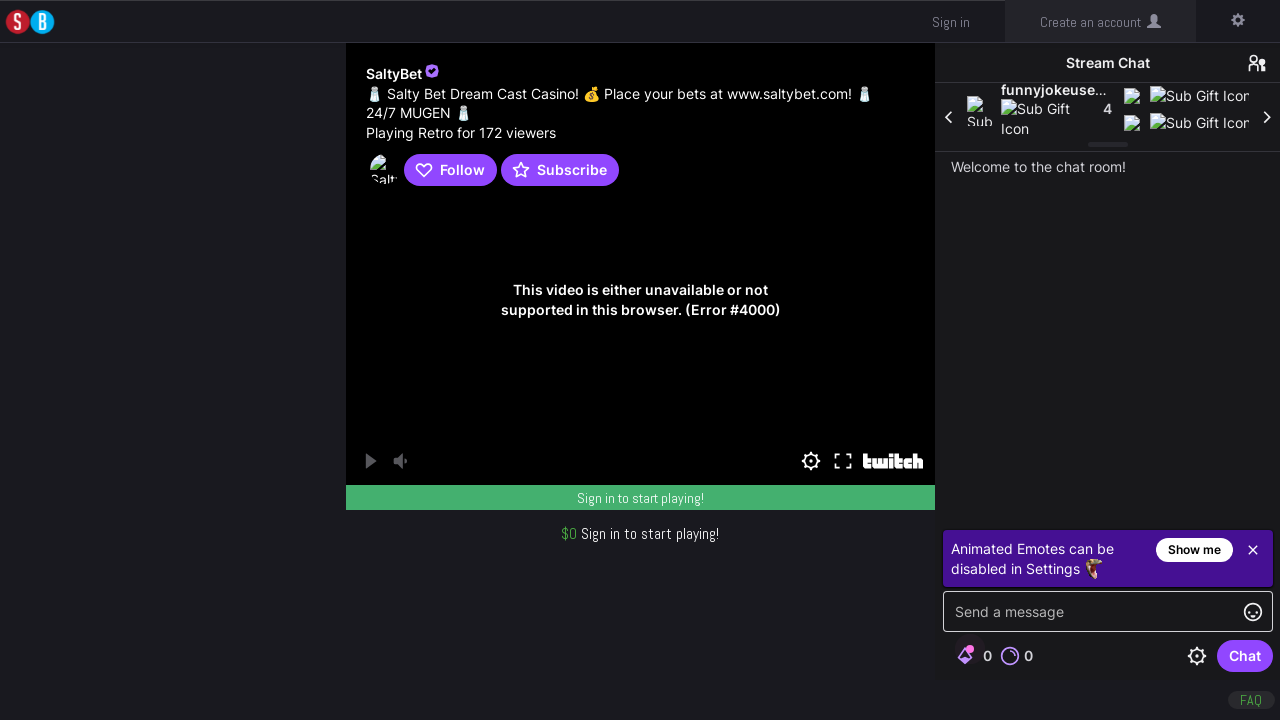

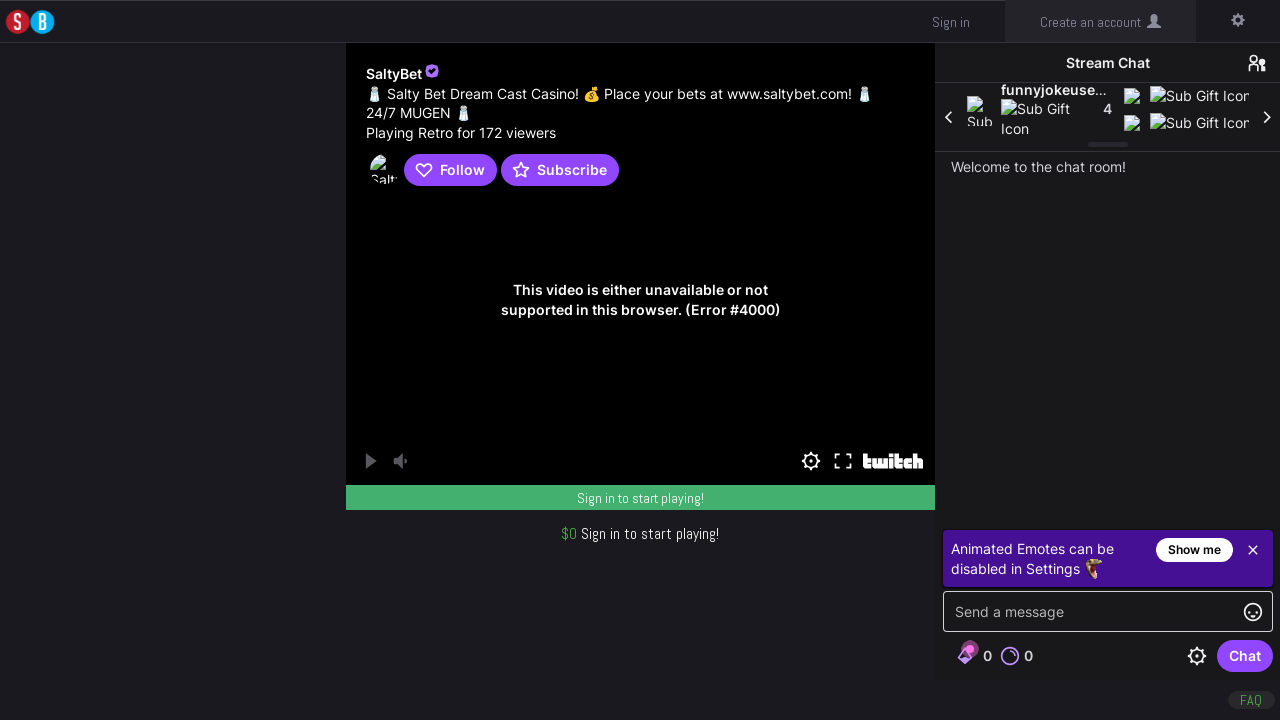